Tests dynamic control functionality by toggling the enable/disable state of a text input field multiple times

Starting URL: https://training-support.net/webelements/dynamic-controls

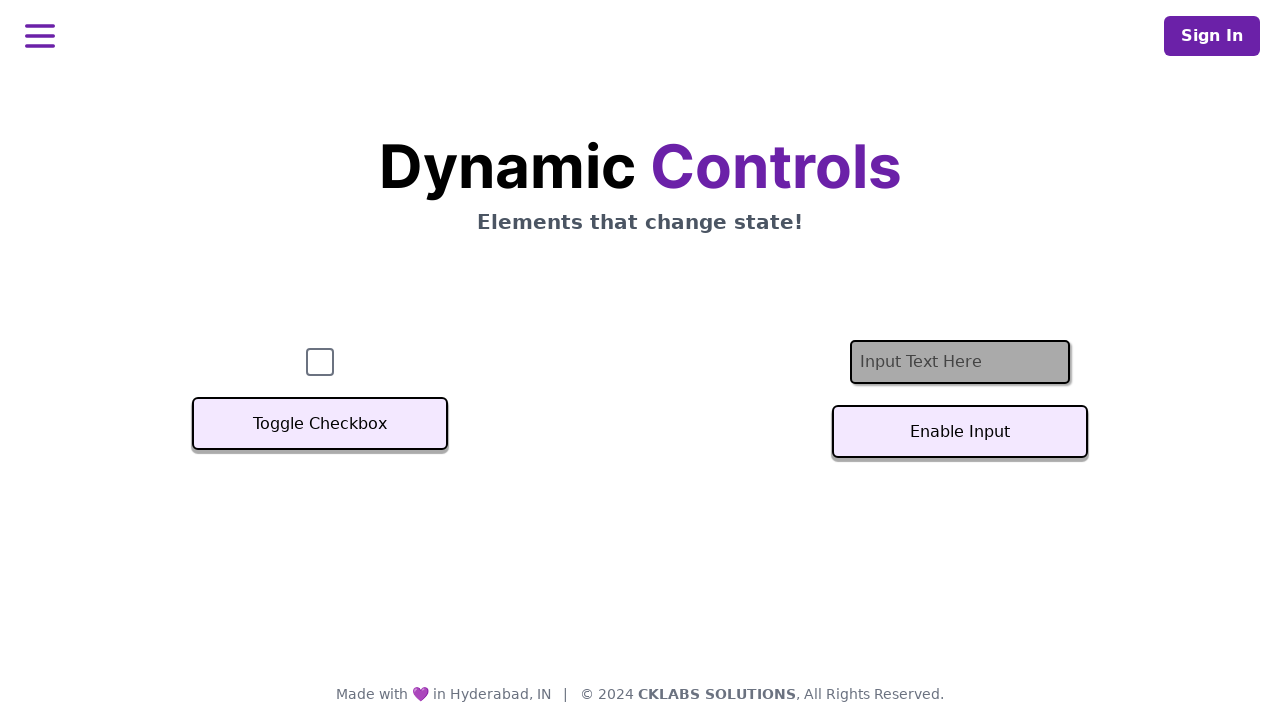

Clicked toggle button to disable text input field (first toggle) at (960, 432) on #textInputButton
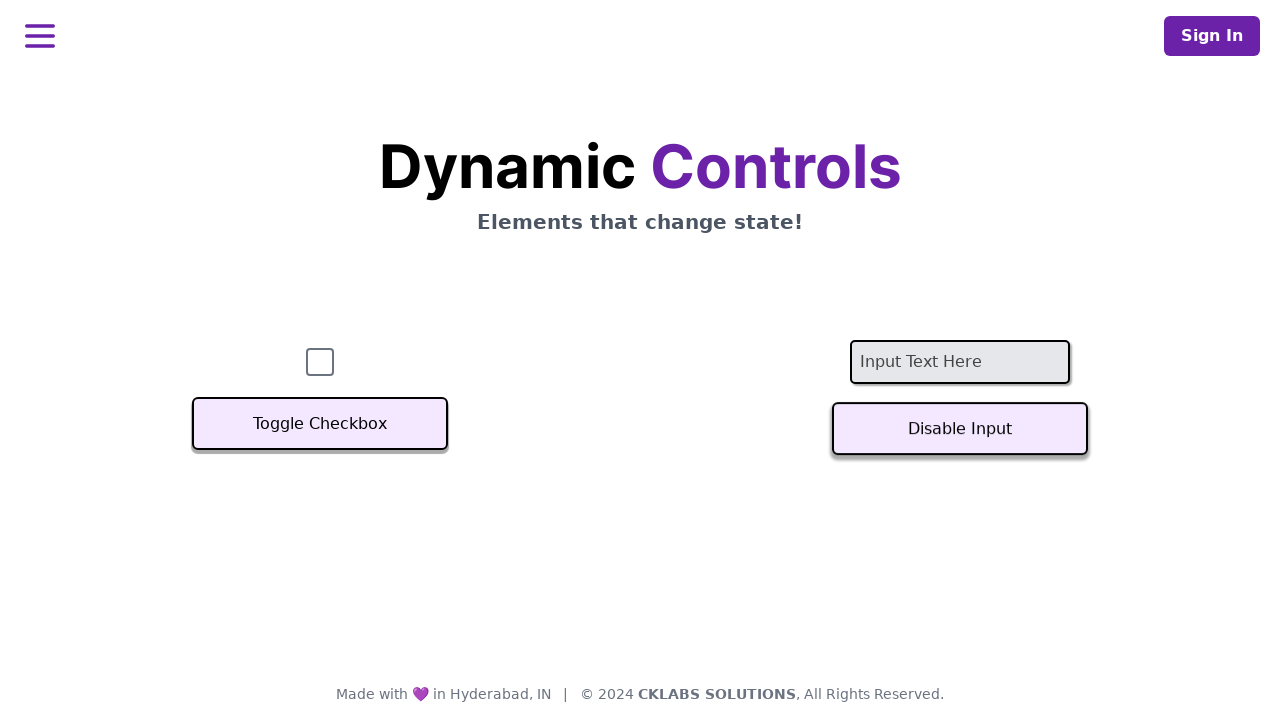

Clicked toggle button to enable text input field (second toggle) at (960, 427) on #textInputButton
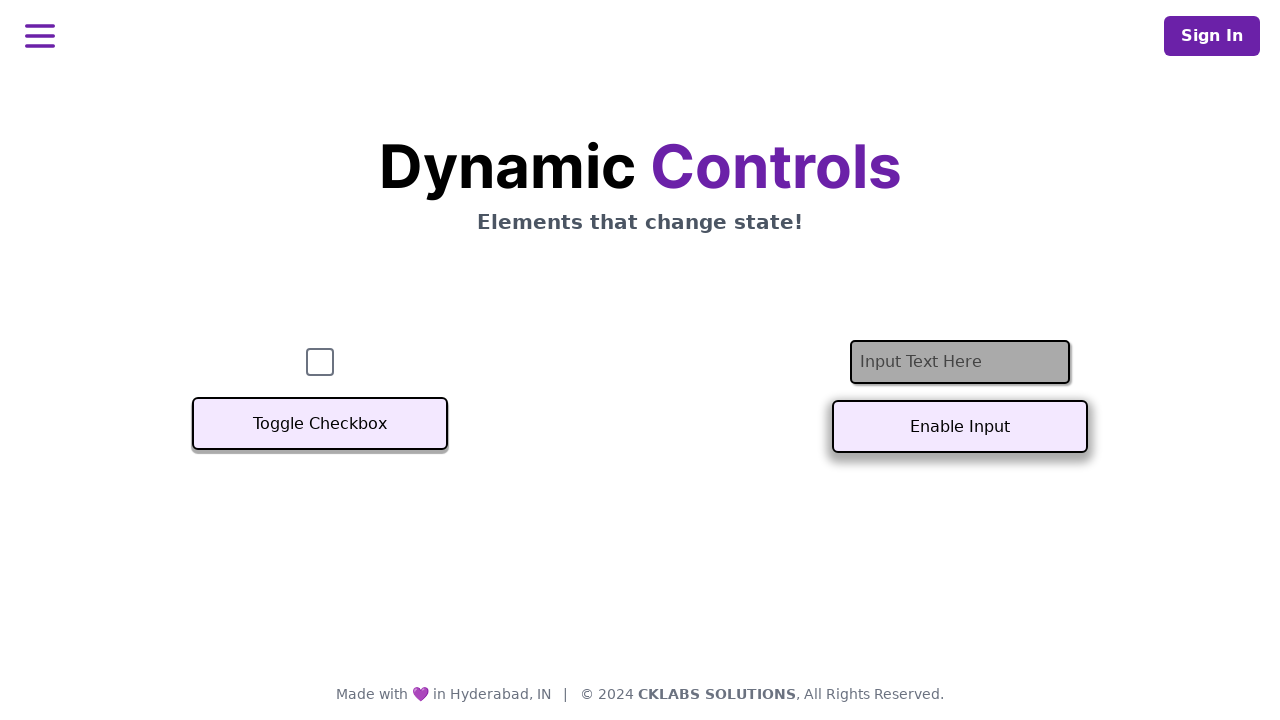

Clicked toggle button to disable text input field (third toggle) at (960, 427) on #textInputButton
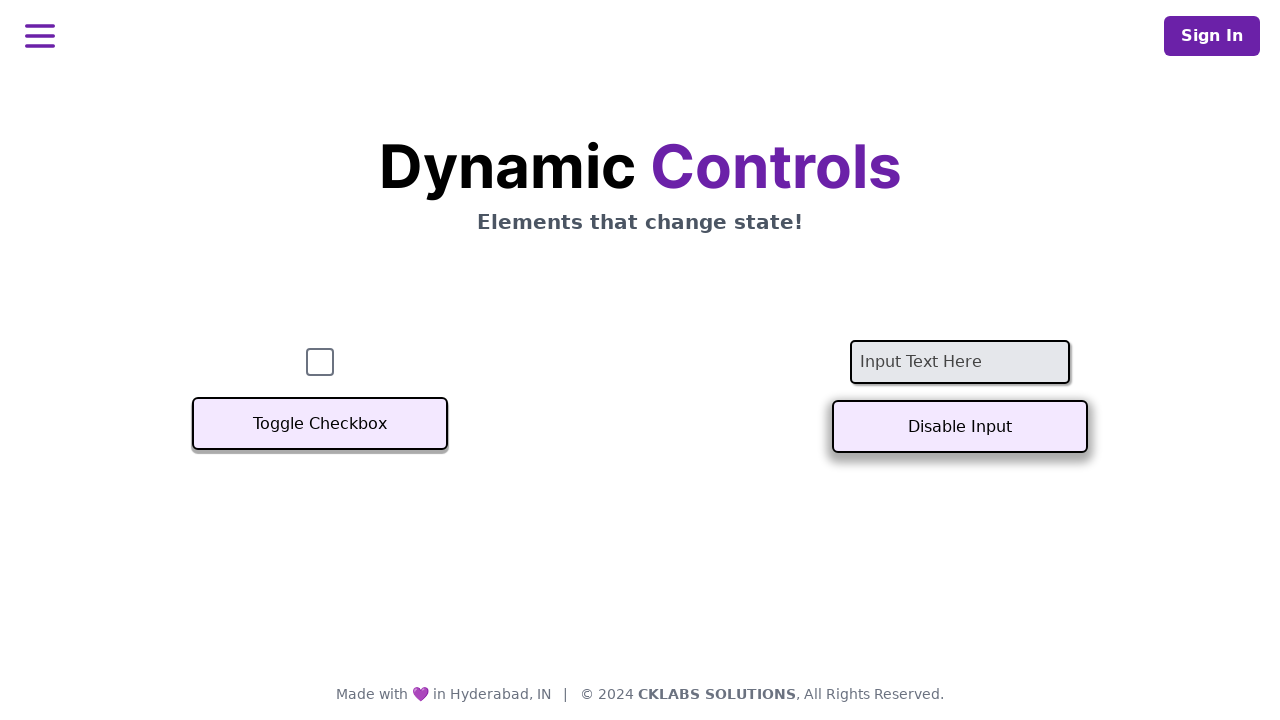

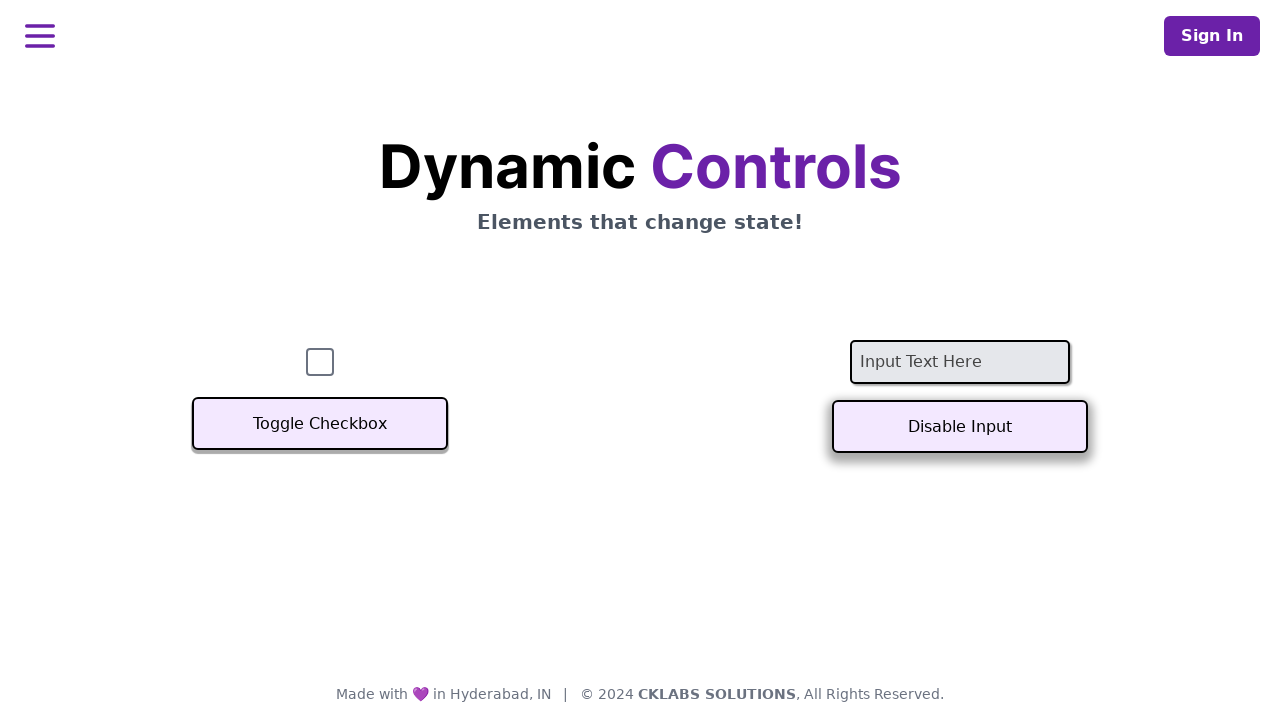